Navigates to the Dronjo home page and waits for it to fully load for visual verification

Starting URL: https://dronjo.wopee.io

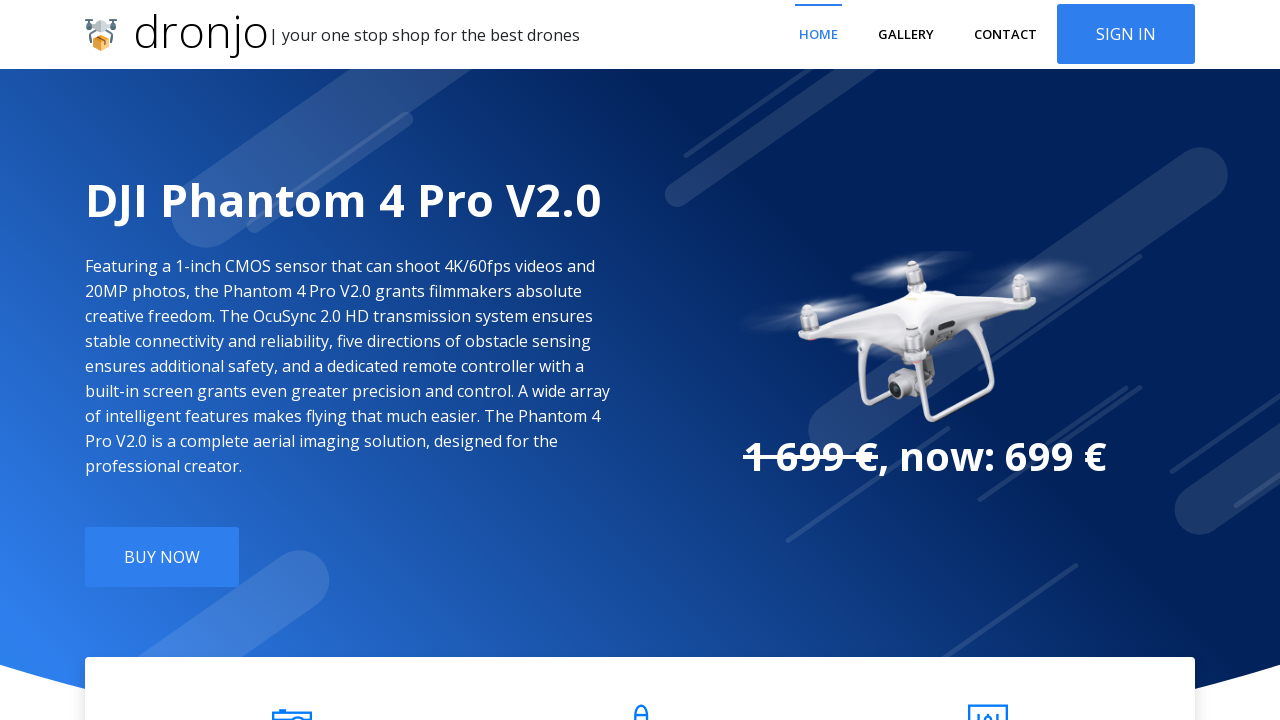

Navigated to Dronjo home page
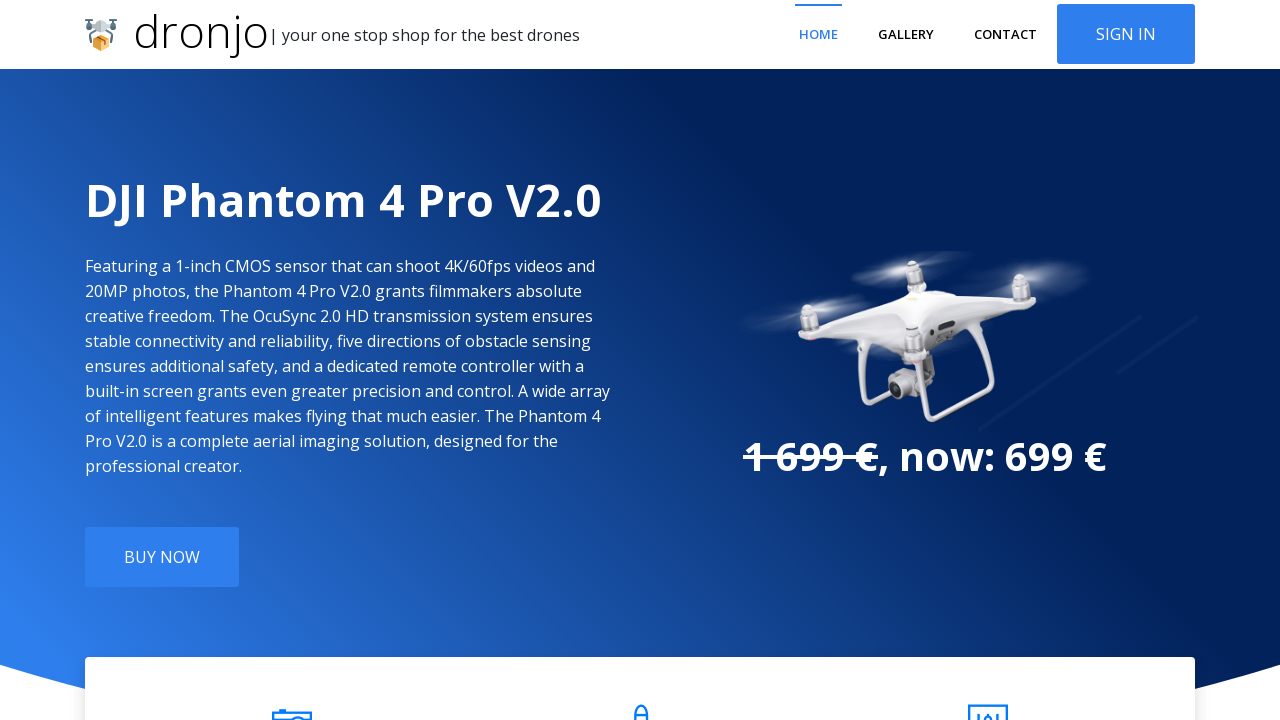

Waited for network idle state - page fully loaded
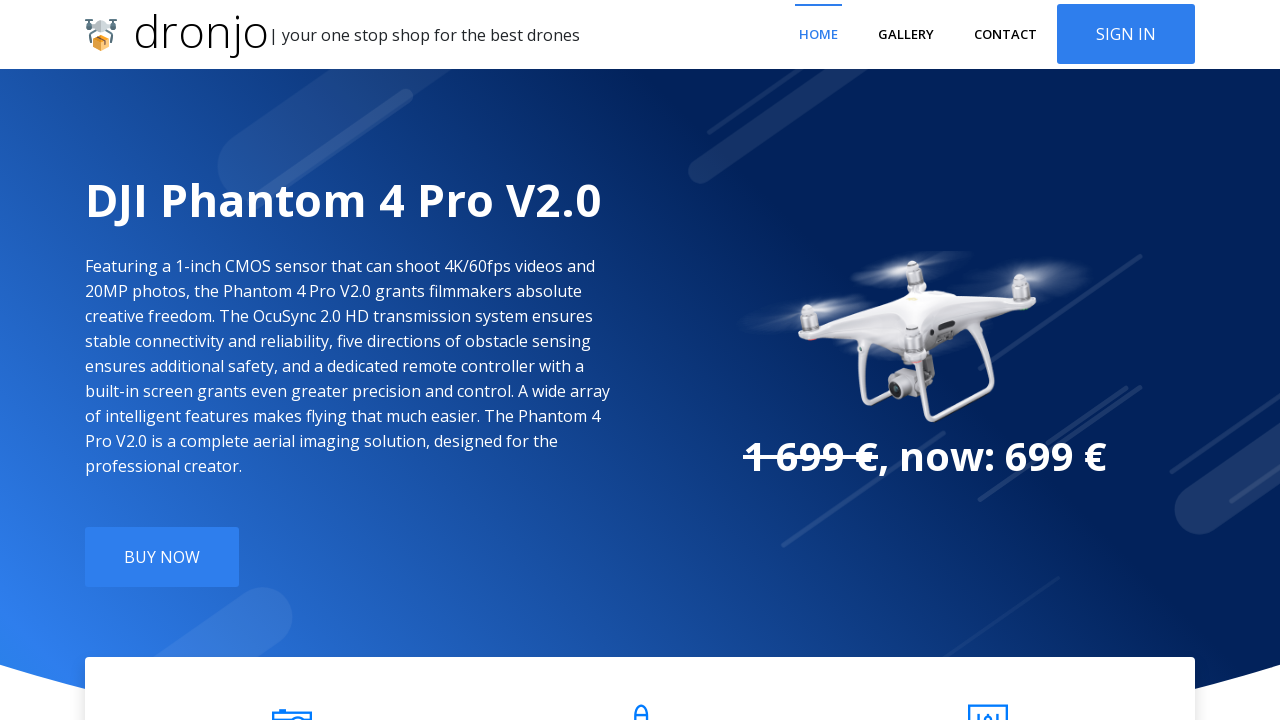

Verified page content loaded - body element present
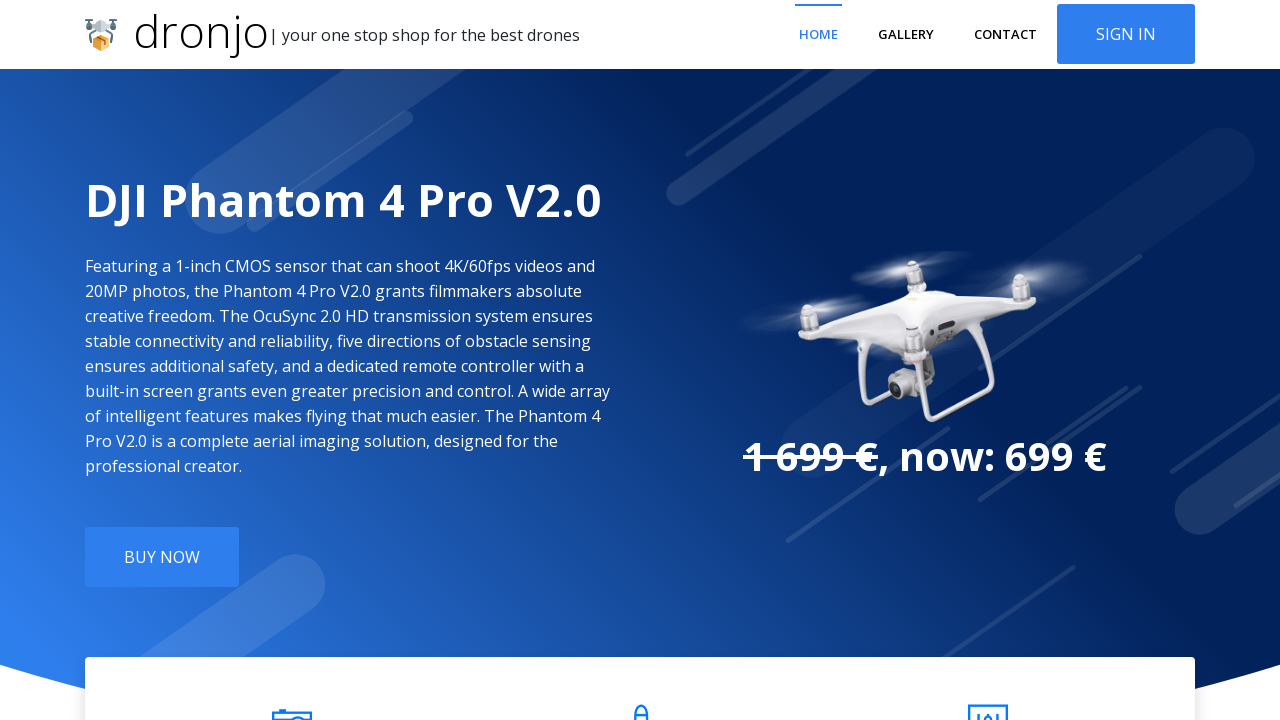

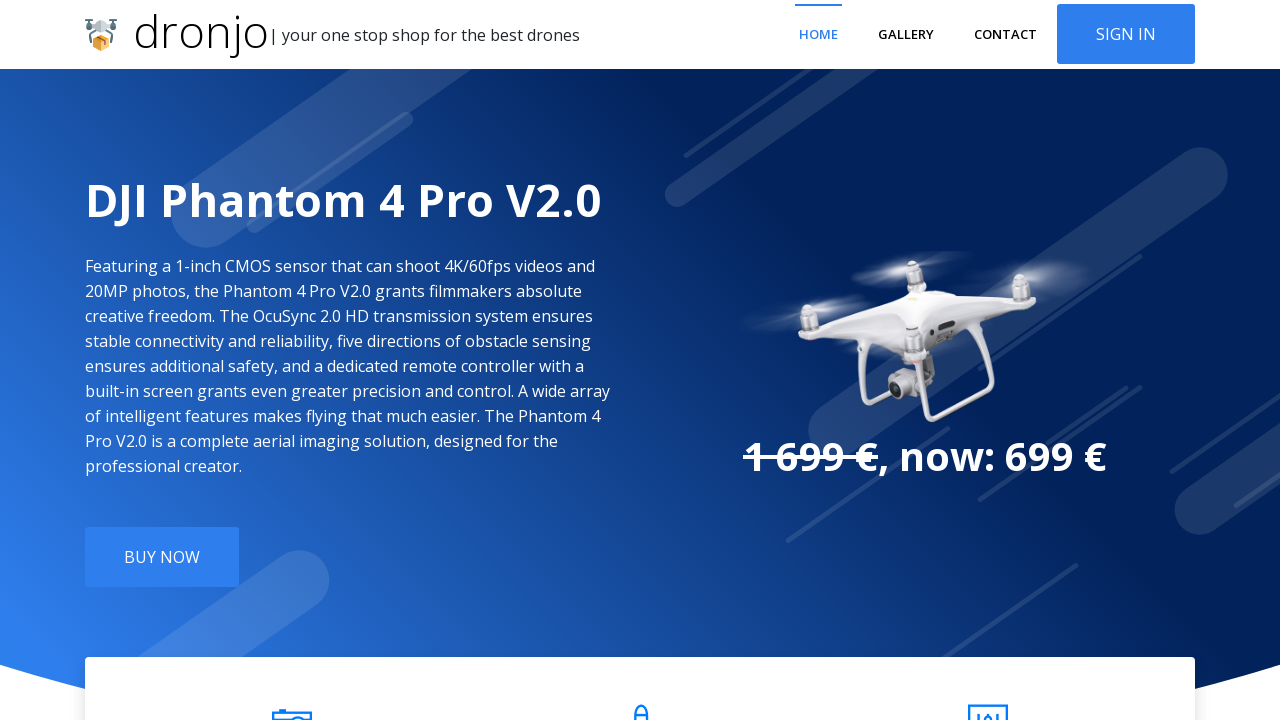